Tests radio button selection functionality by selecting the "Male" gender option and then selecting the "5 - 15" age group option from a list of radio buttons

Starting URL: https://syntaxprojects.com/basic-radiobutton-demo.php

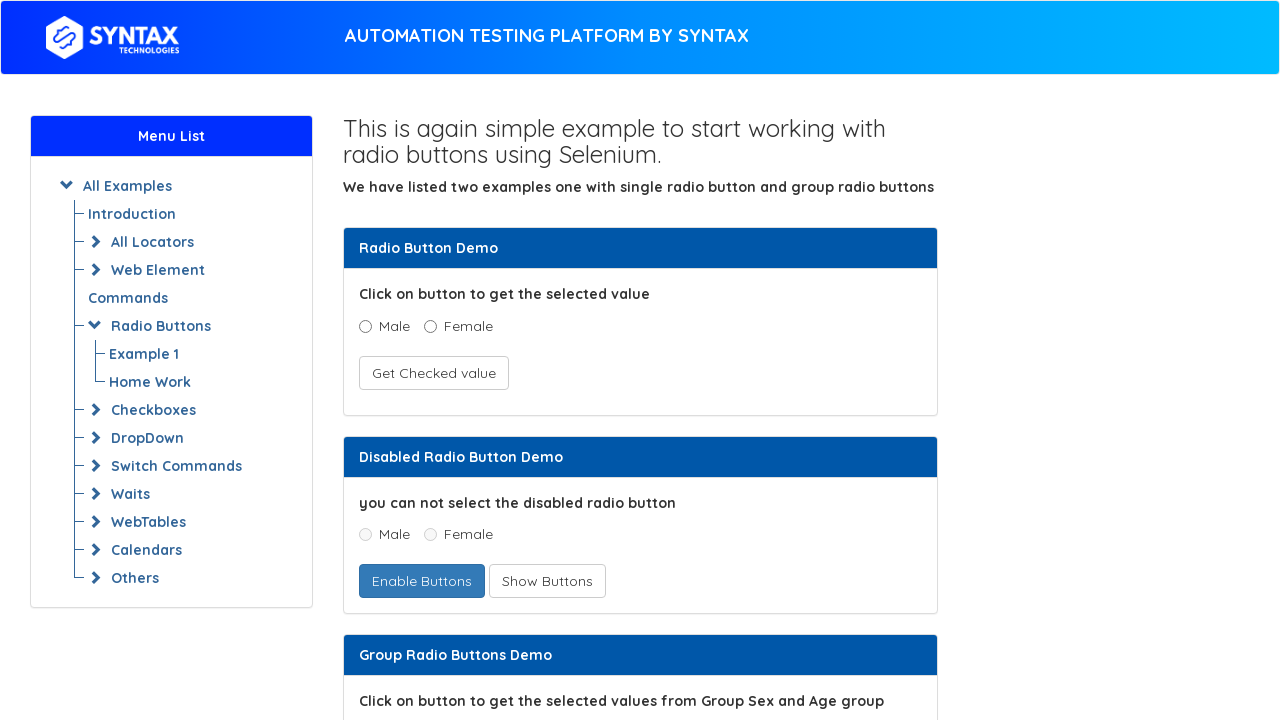

Clicked 'Male' radio button at (365, 326) on input[value='Male'][name='optradio']
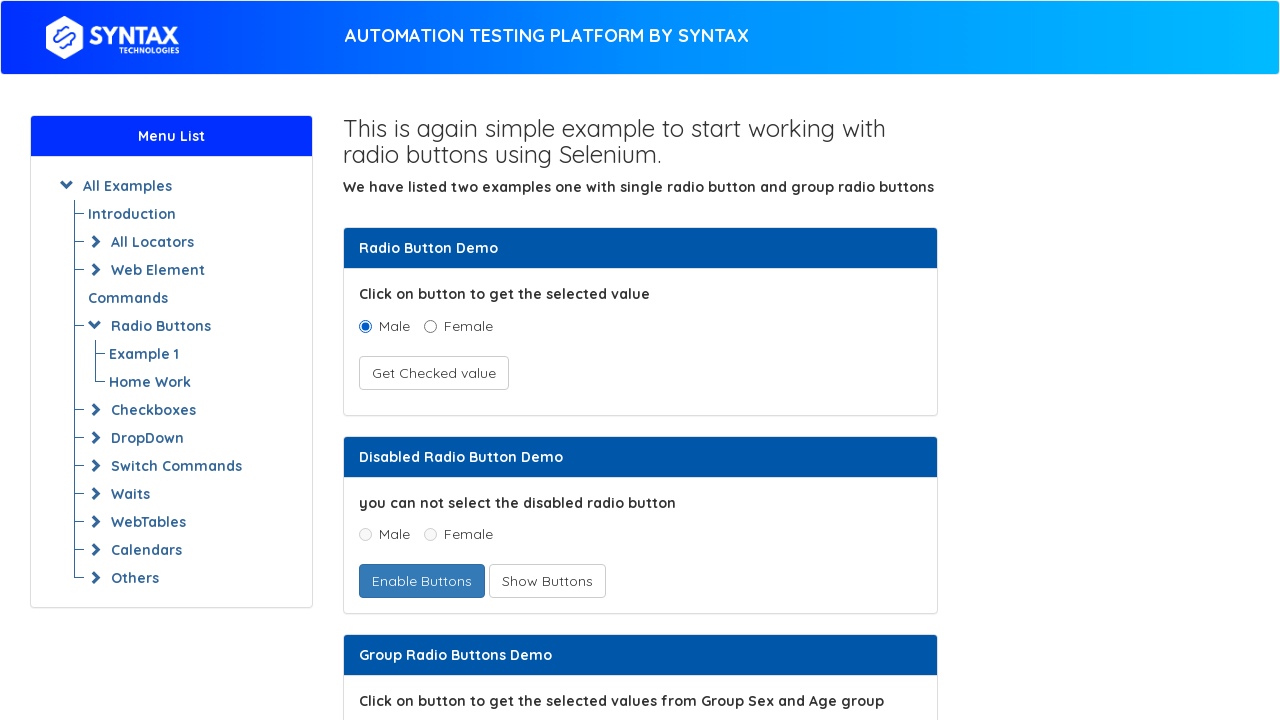

Clicked '5 - 15' age group radio button at (438, 360) on input[name='ageGroup'][value='5 - 15']
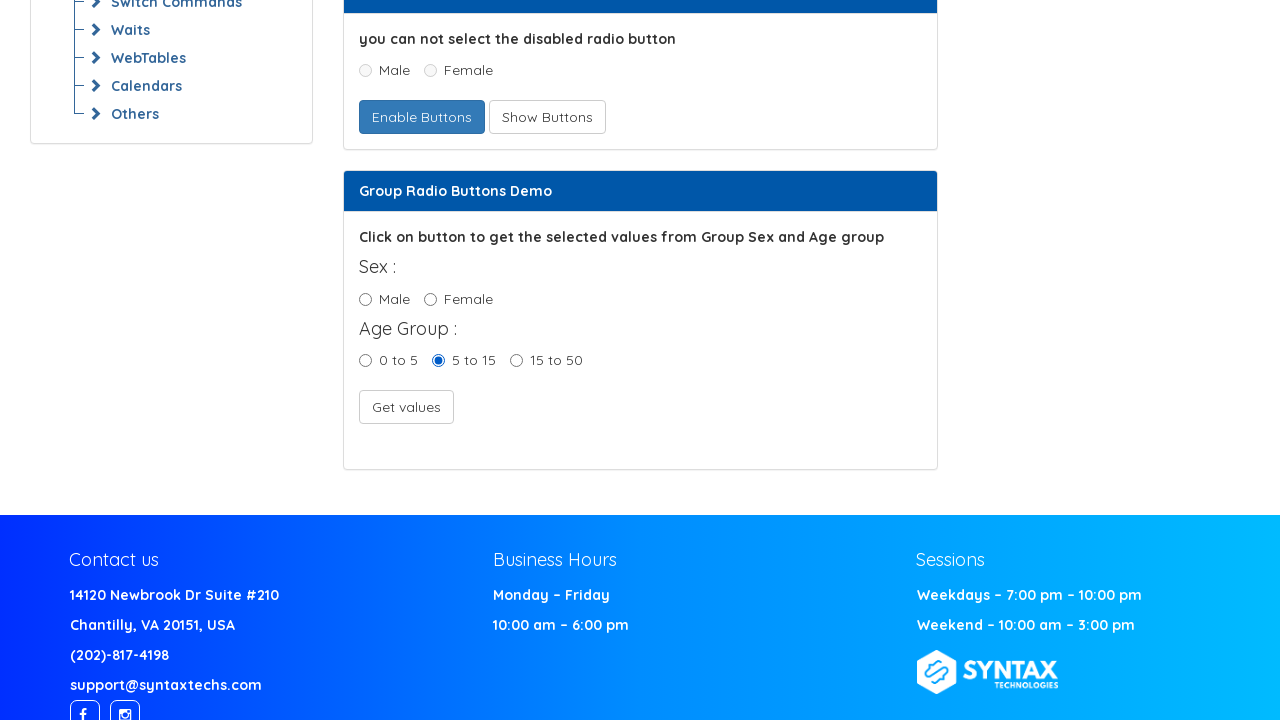

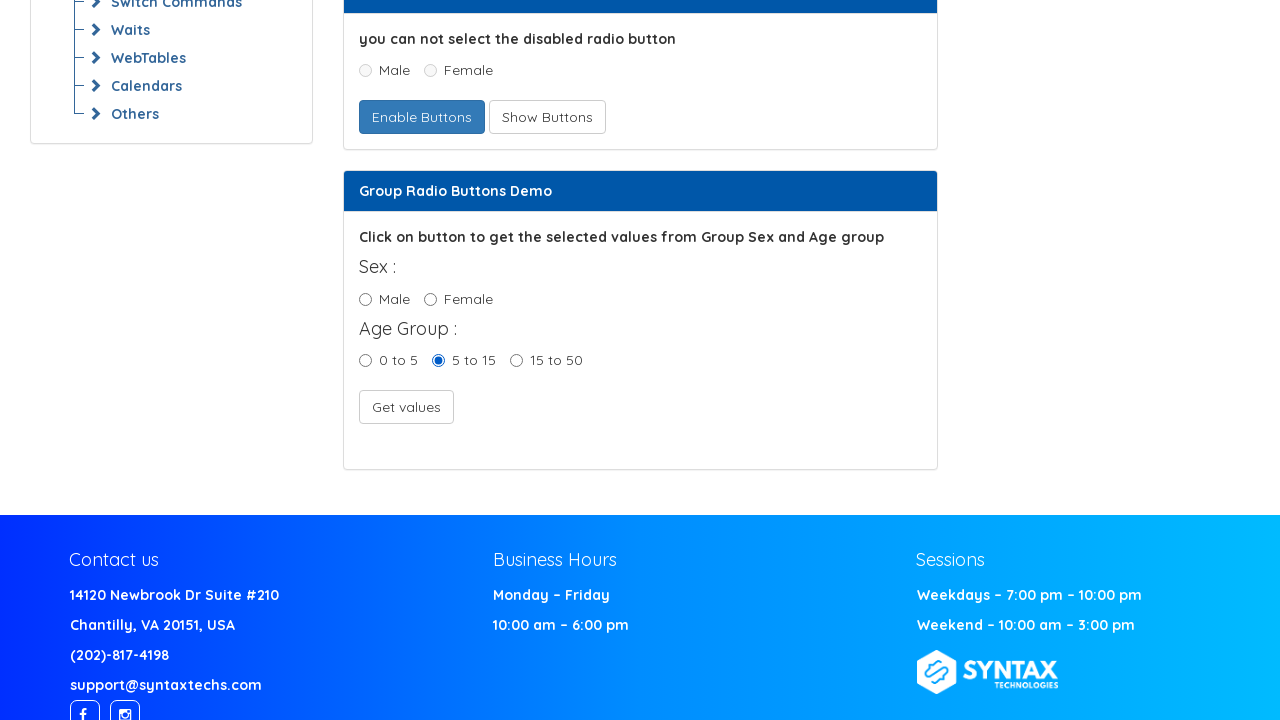